Tests the cart navigation by clicking on the Cart link and verifying the cart page loads.

Starting URL: https://www.demoblaze.com

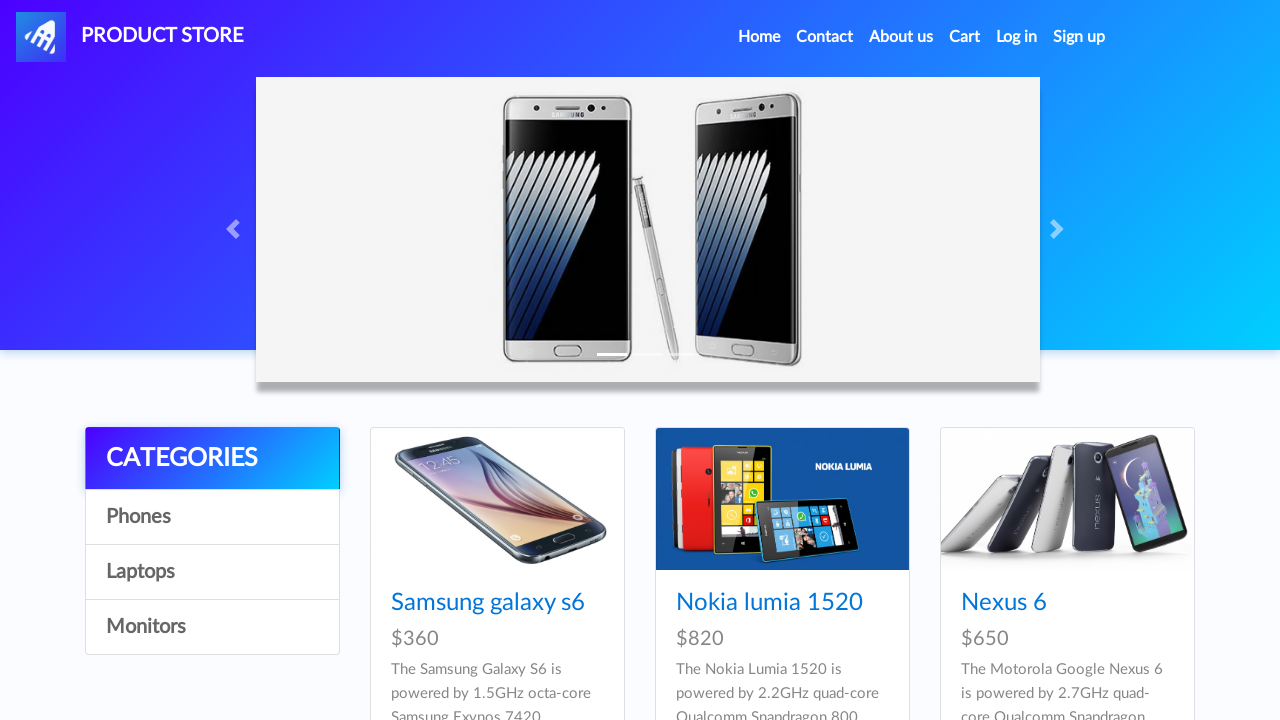

Clicked on Cart link at (965, 37) on #cartur
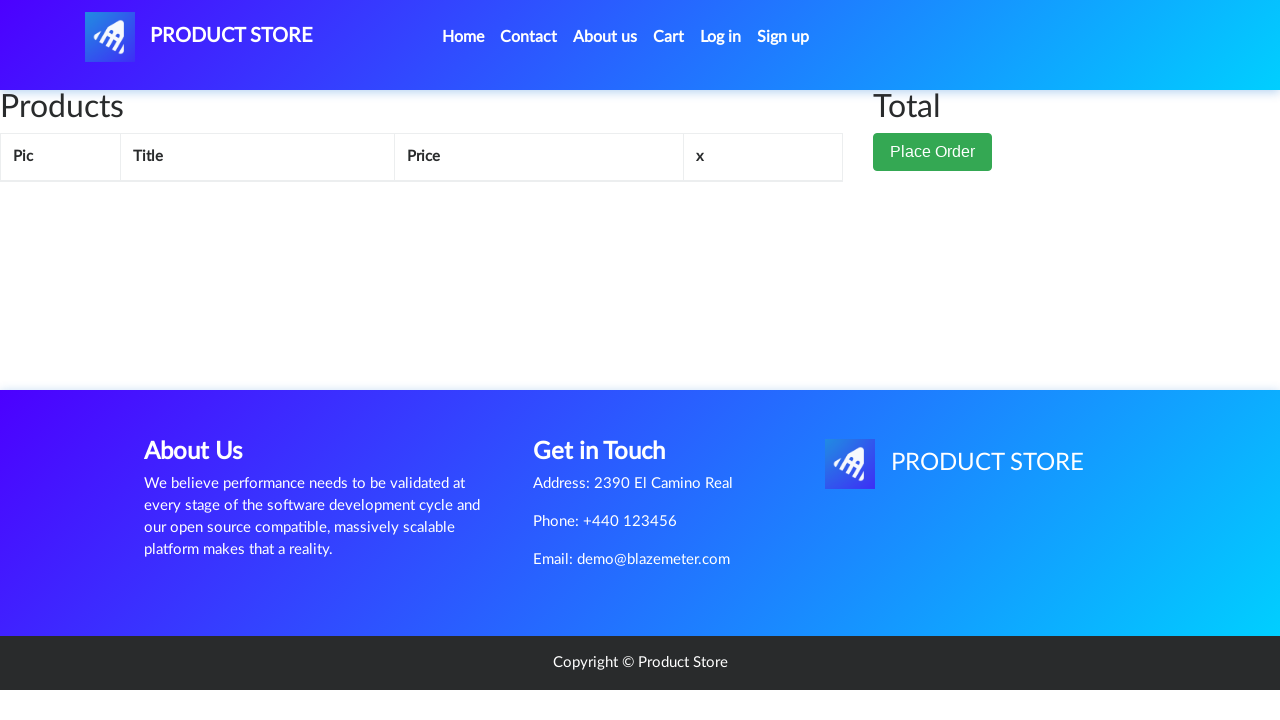

Cart page loaded successfully
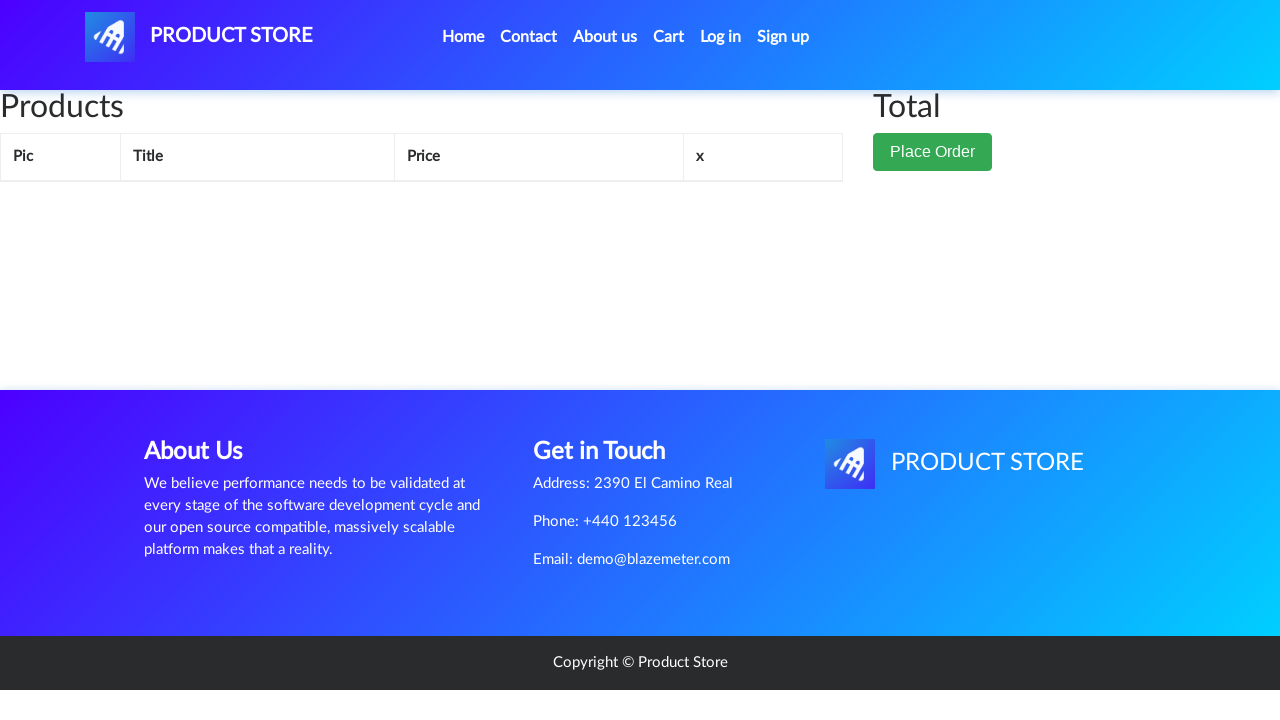

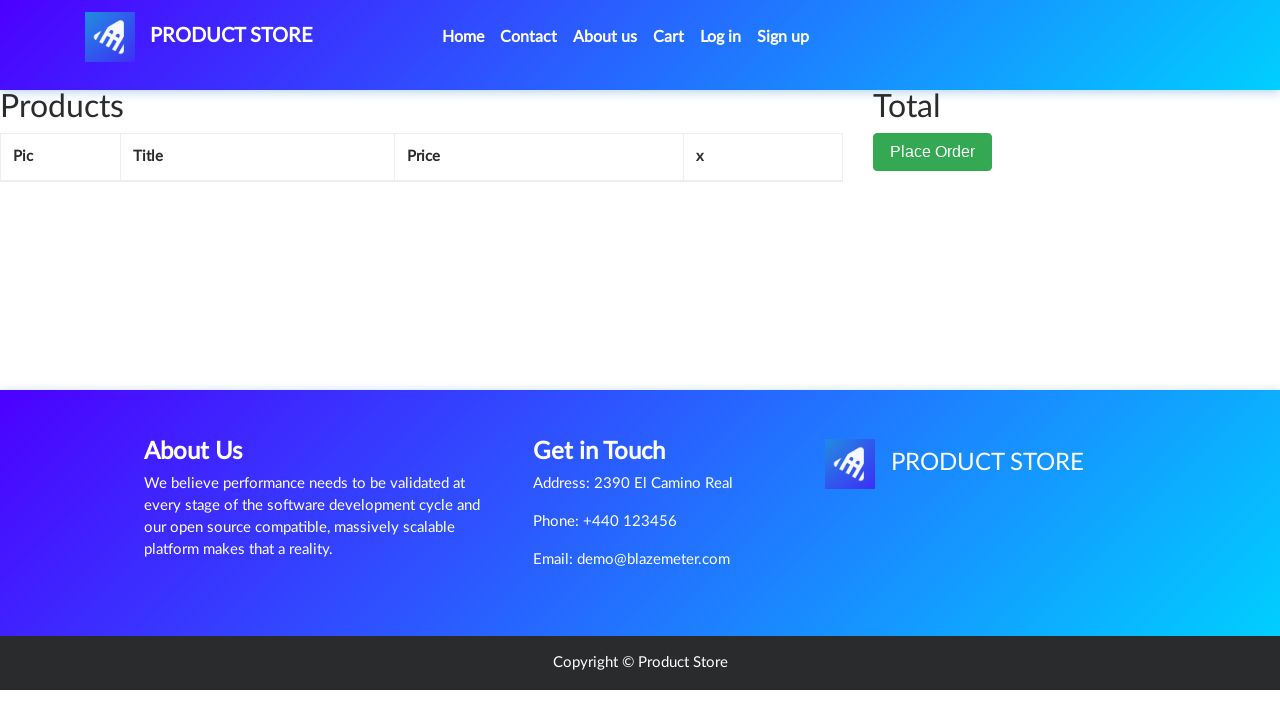